Tests dynamic control elements by clicking Remove/Add buttons and verifying status messages appear correctly

Starting URL: https://the-internet.herokuapp.com/dynamic_controls

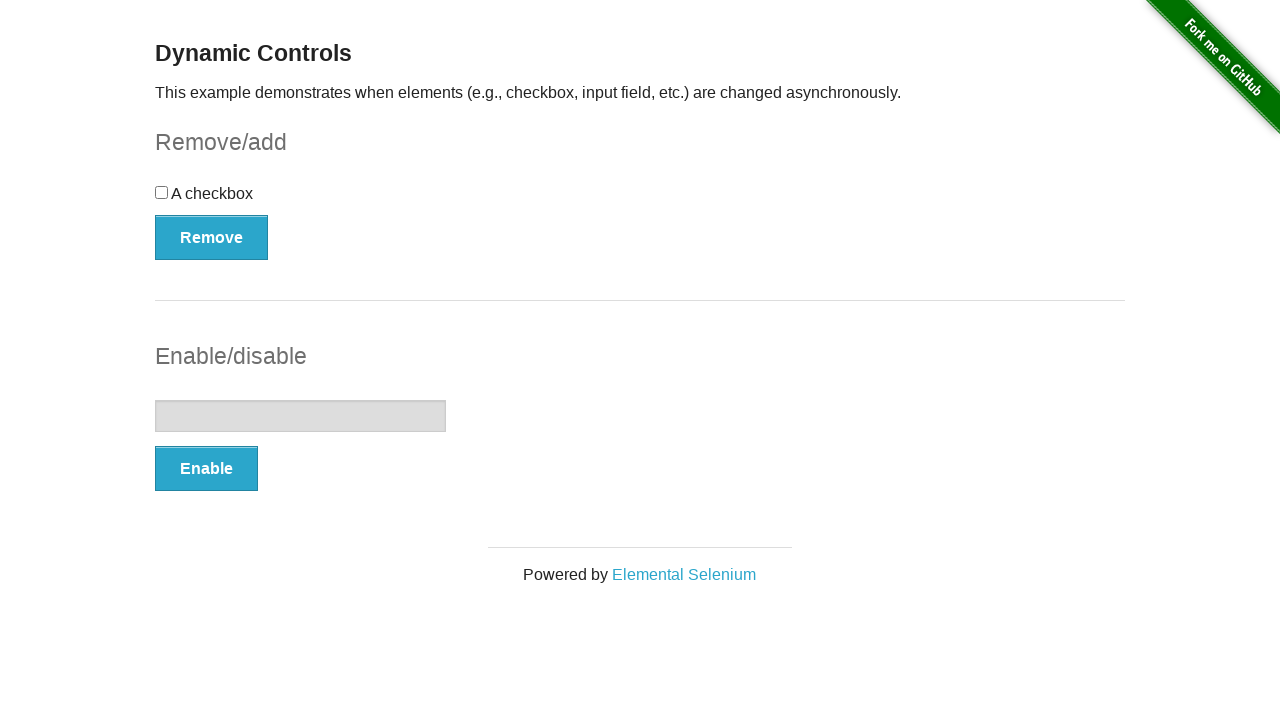

Navigated to dynamic controls test page
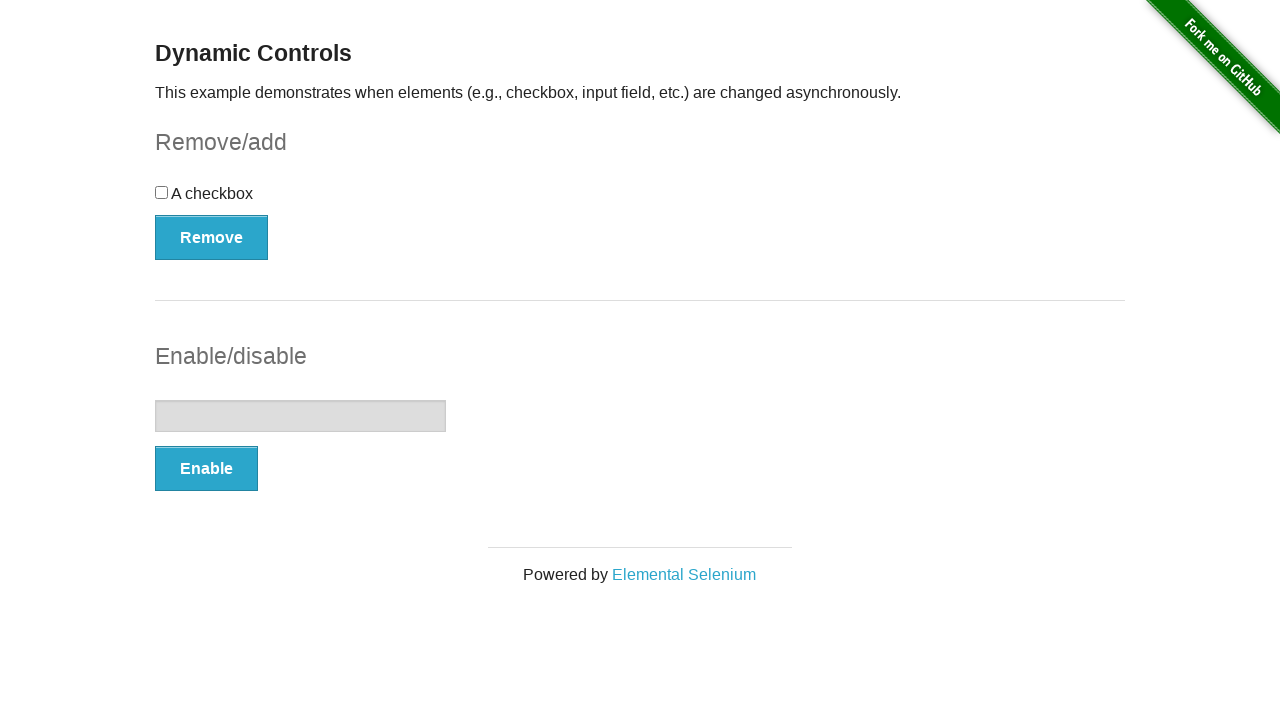

Clicked Remove button to remove dynamic control element at (212, 237) on button:has-text('Remove')
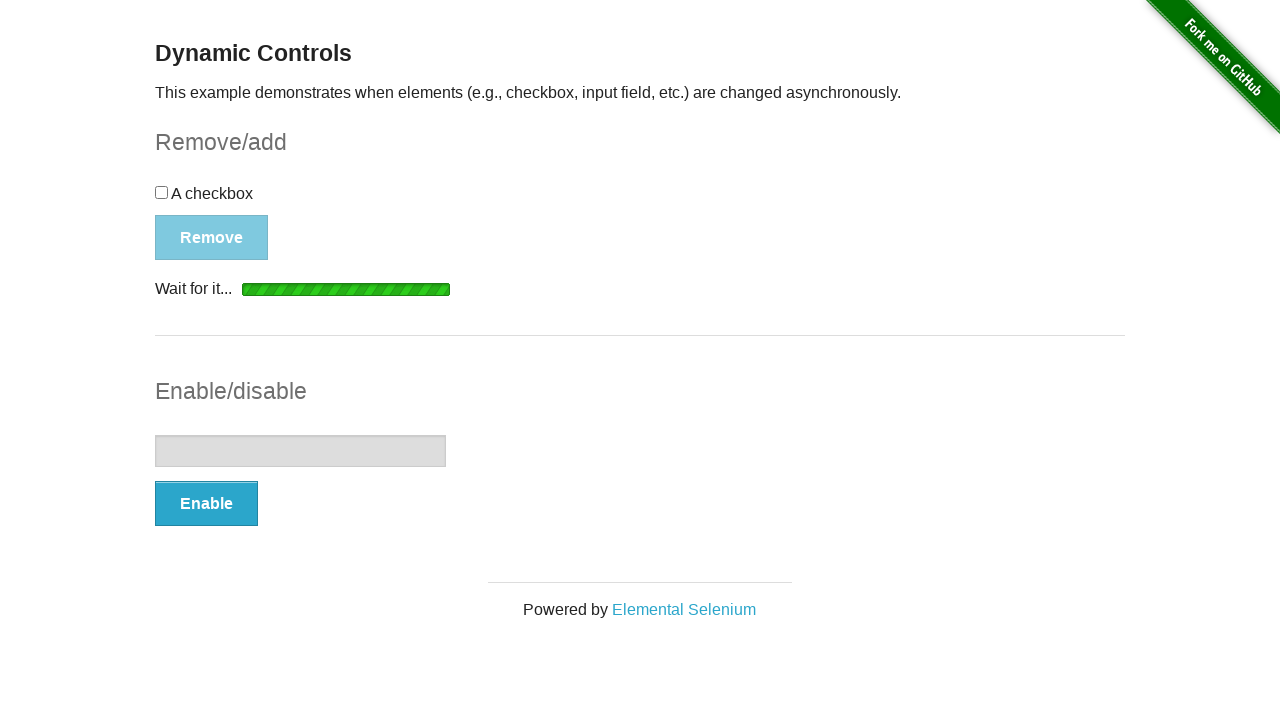

Verified 'It's gone!' status message appeared after removing element
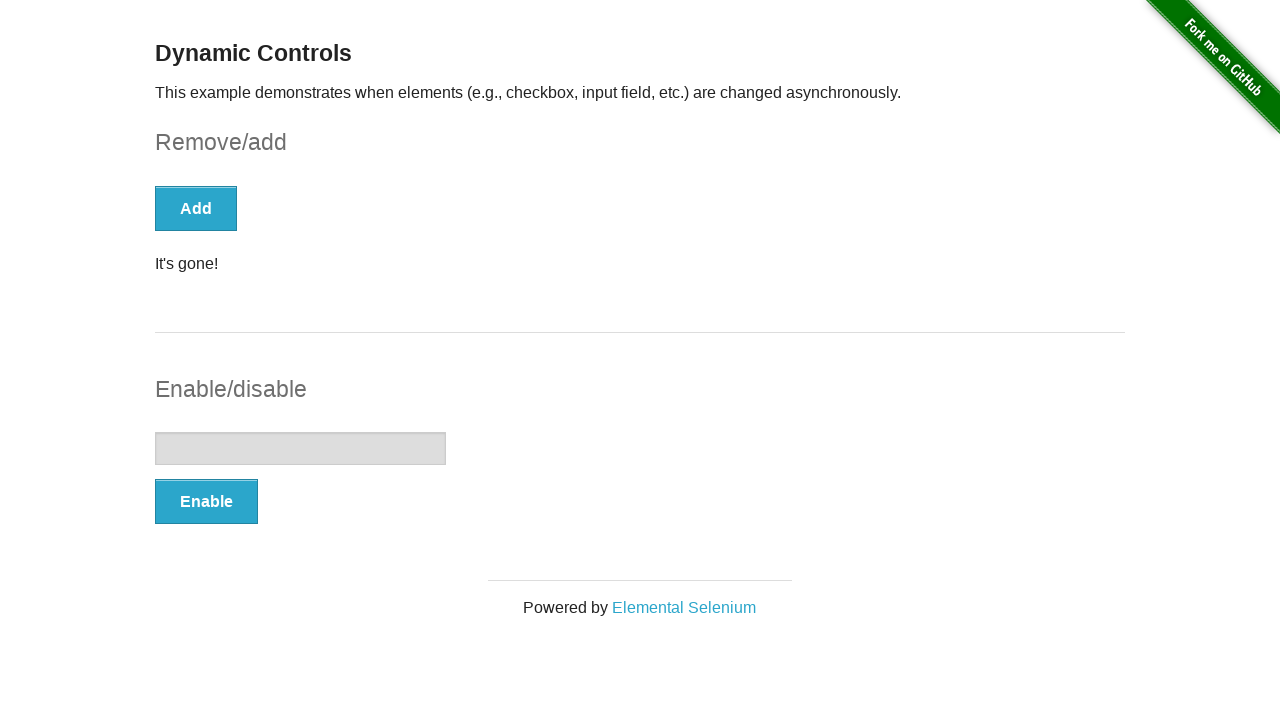

Clicked Add button to restore dynamic control element at (196, 208) on button:has-text('Add')
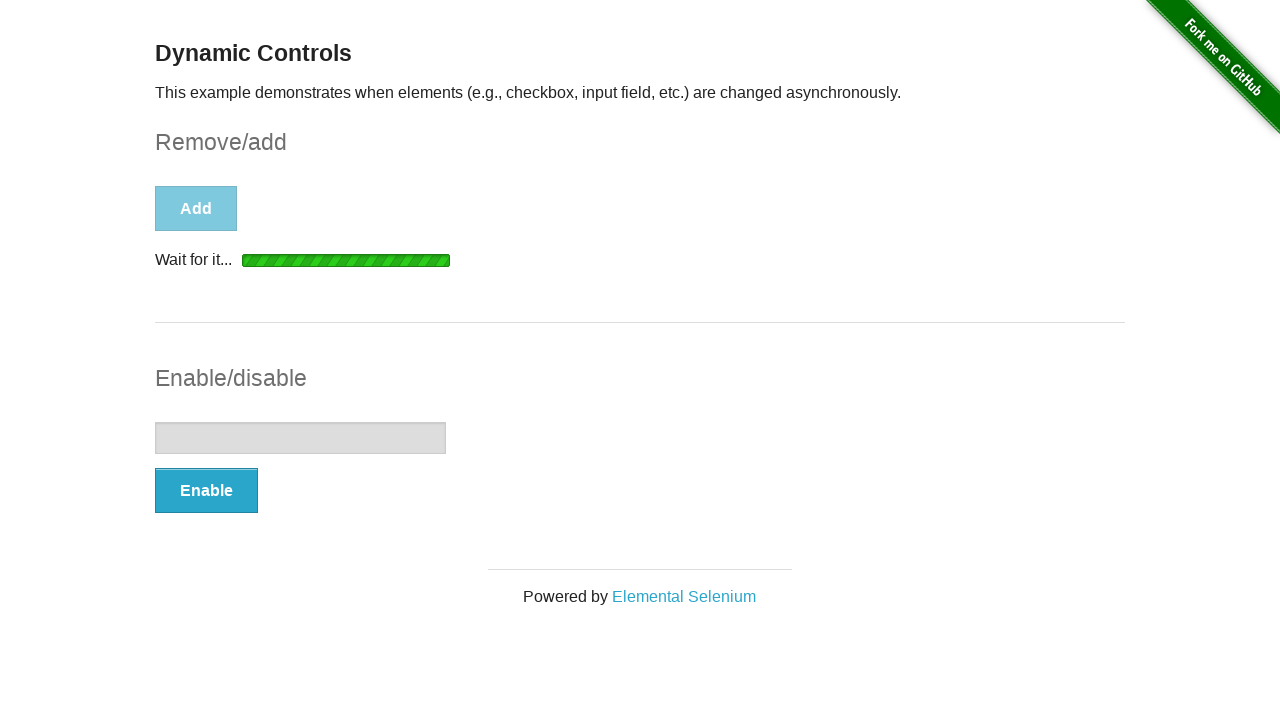

Verified 'It's back!' status message appeared after adding element back
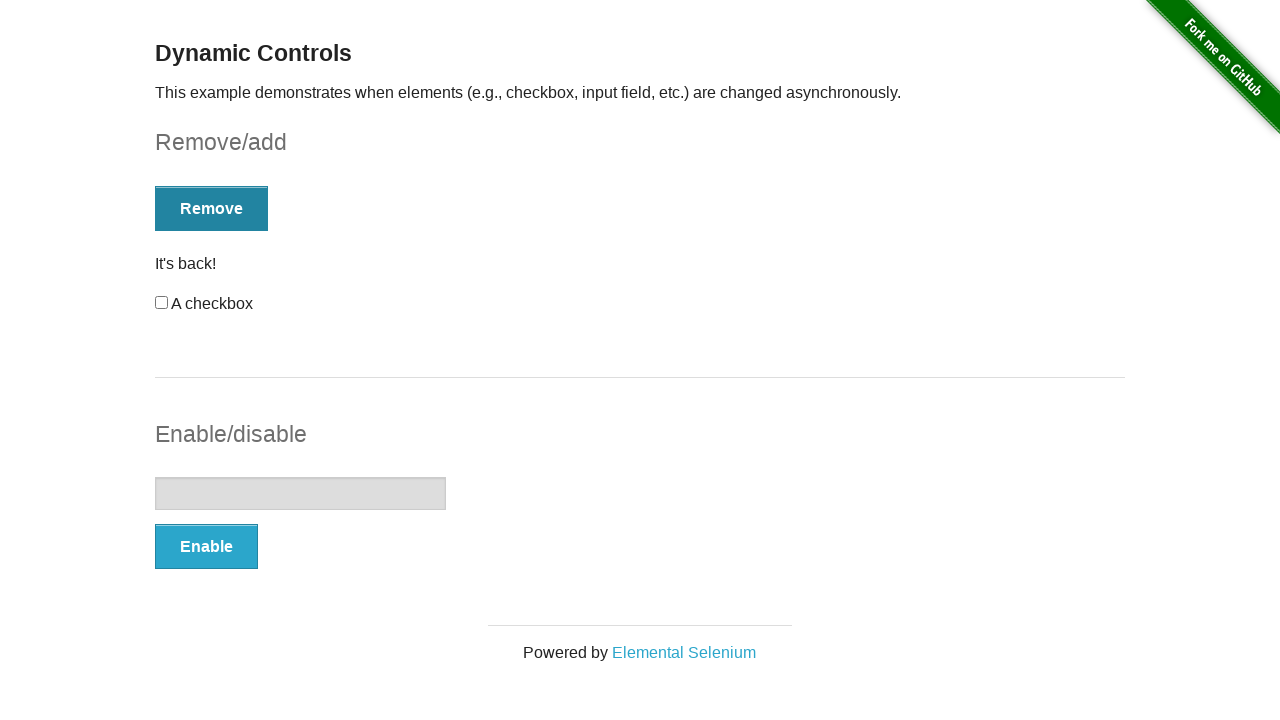

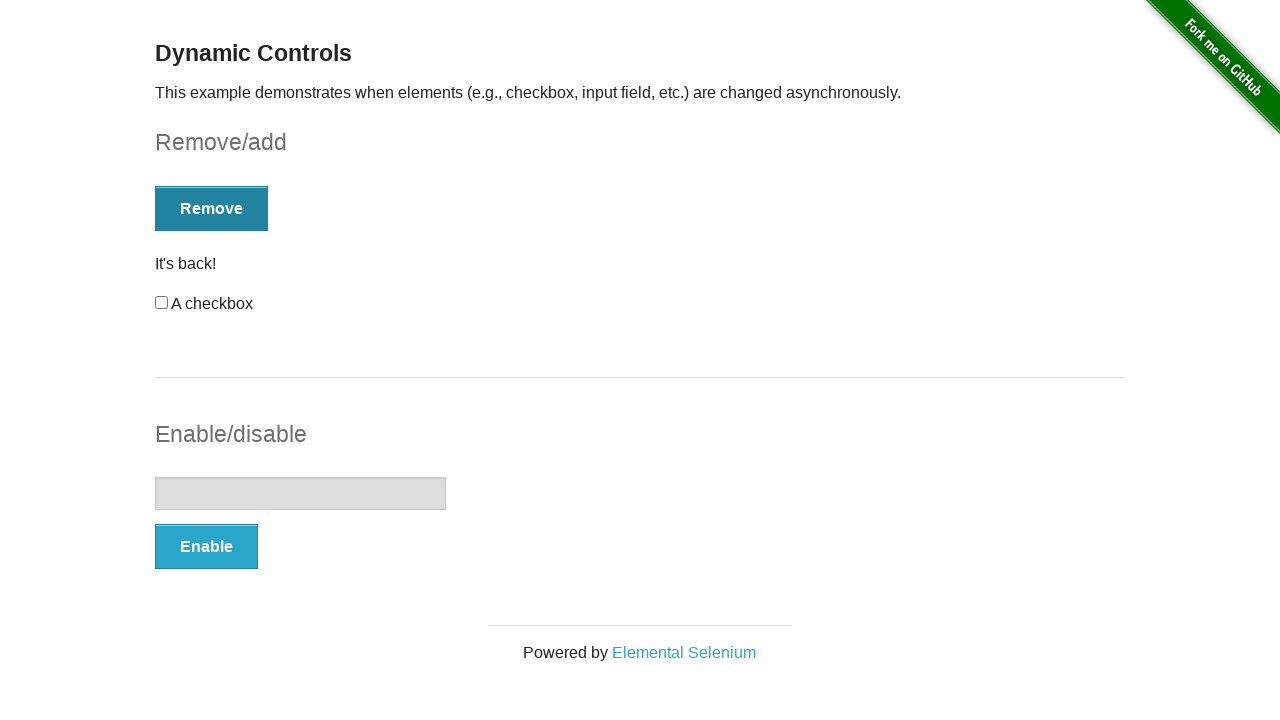